Tests confirm alert handling by triggering an alert dialog and dismissing it

Starting URL: https://letcode.in/alert

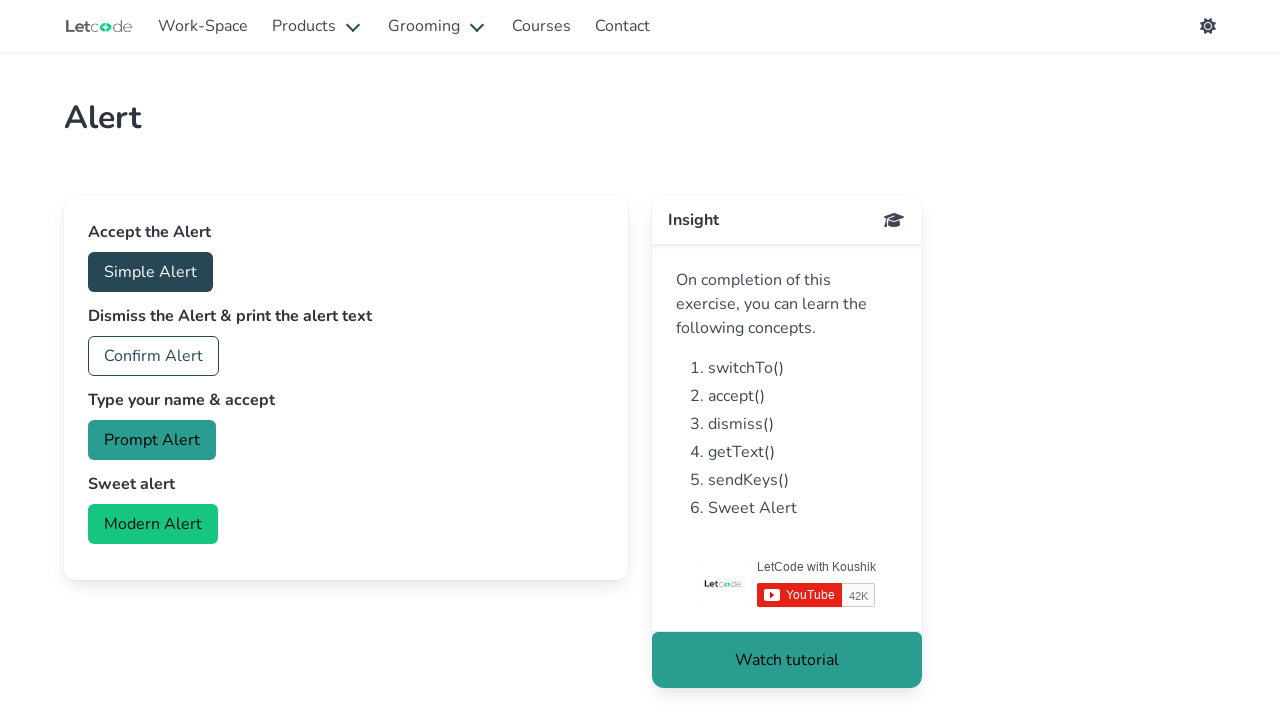

Clicked 'Confirm Alert' button to trigger alert dialog at (154, 356) on text='Confirm Alert'
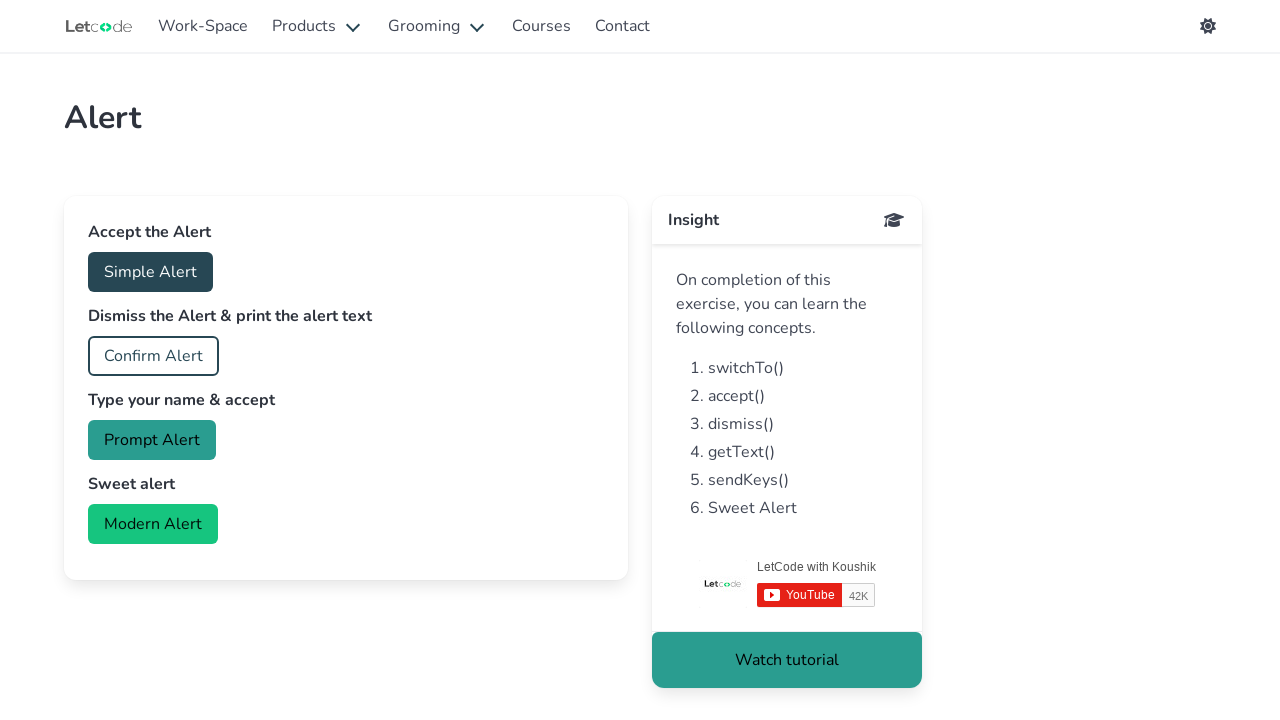

Set up dialog handler to dismiss alerts
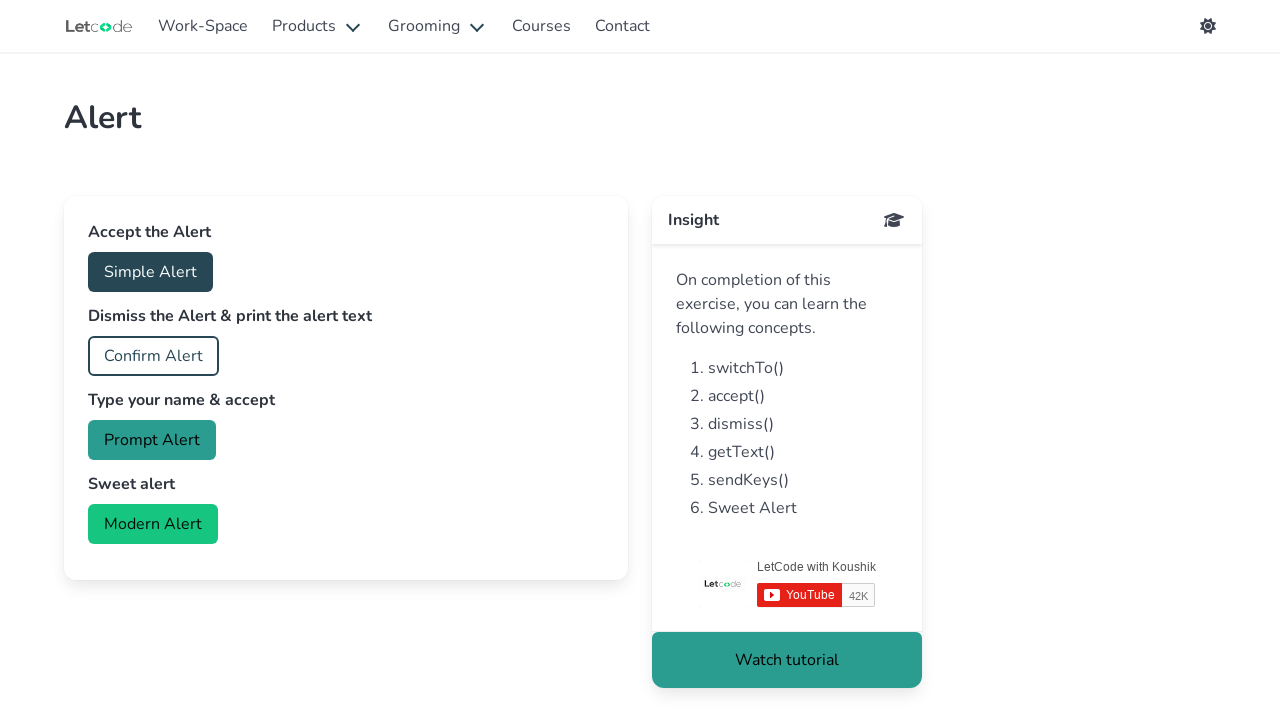

Clicked 'Confirm Alert' button again to trigger dialog with handler active at (154, 356) on text='Confirm Alert'
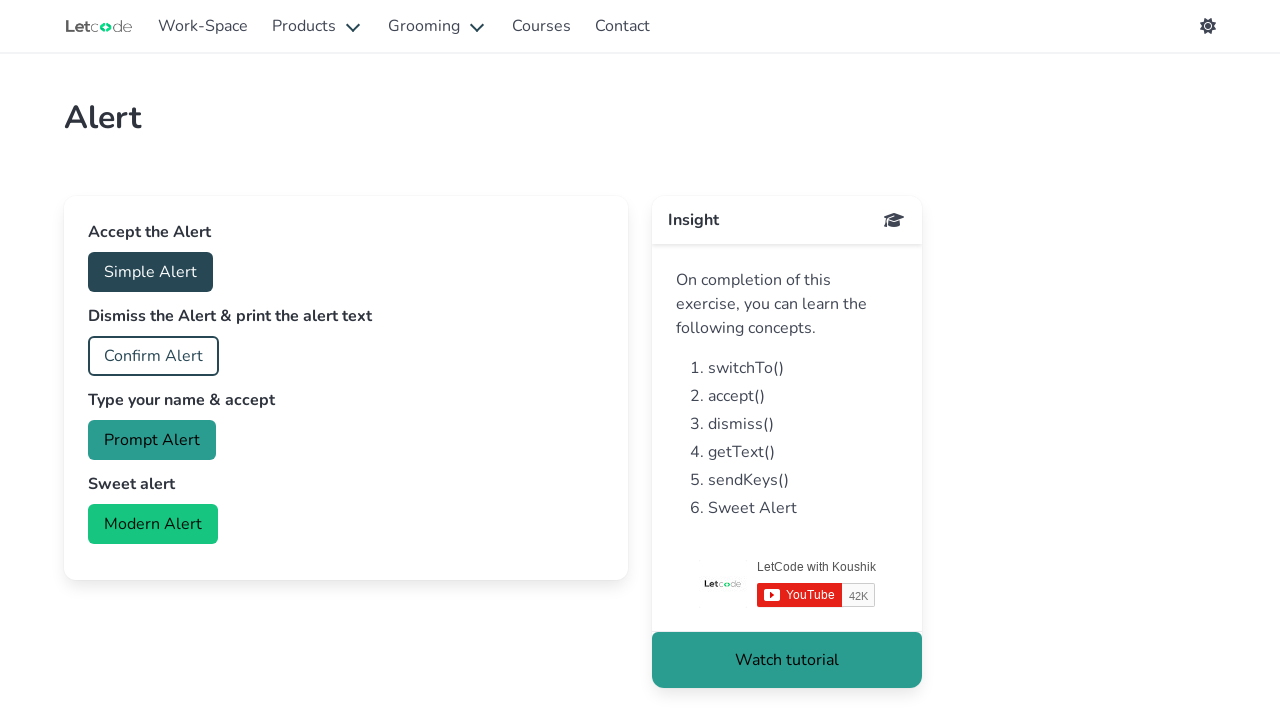

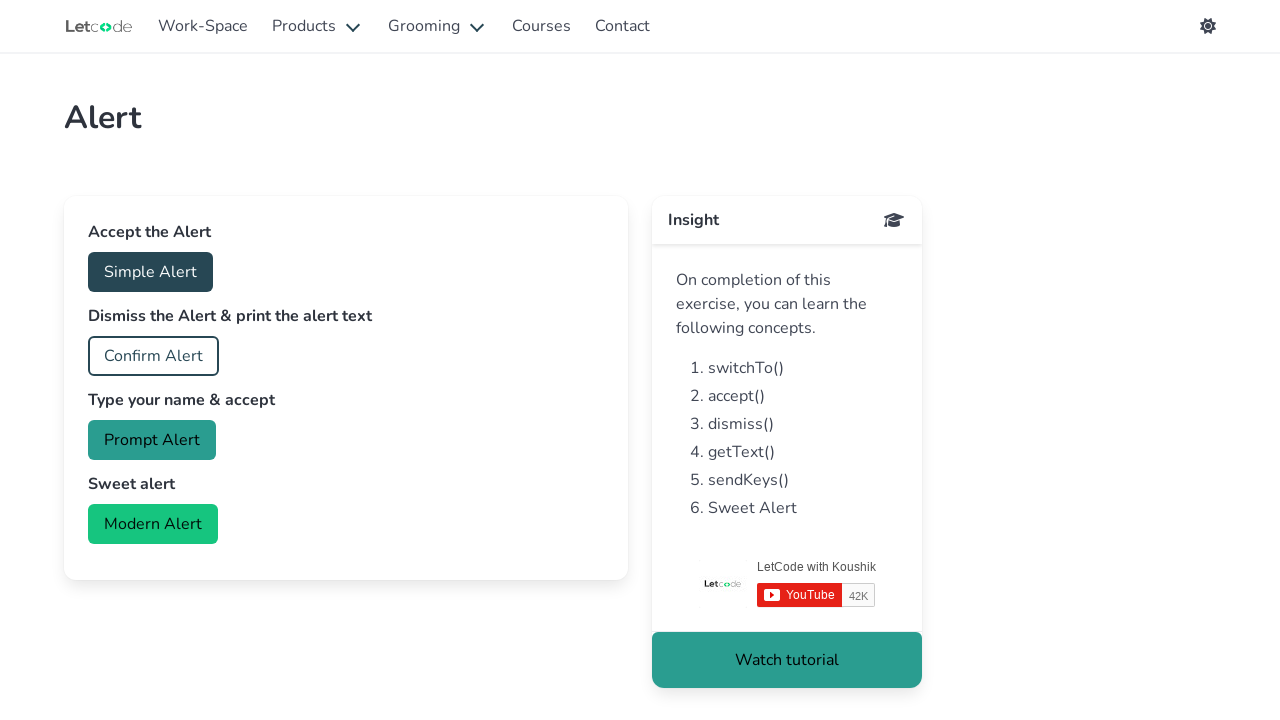